Tests multiple selection dropdown functionality by selecting multiple options using different methods and then deselecting all

Starting URL: https://practice.cydeo.com/dropdown

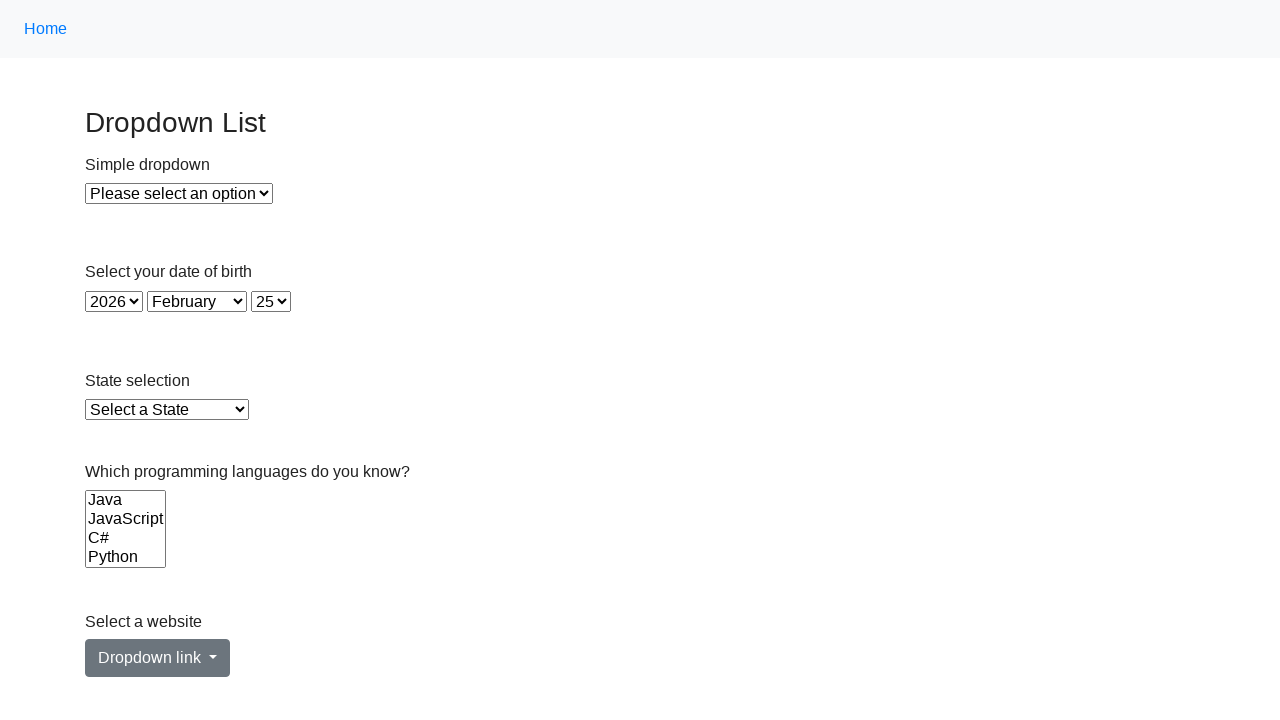

Located the Languages multi-select dropdown element
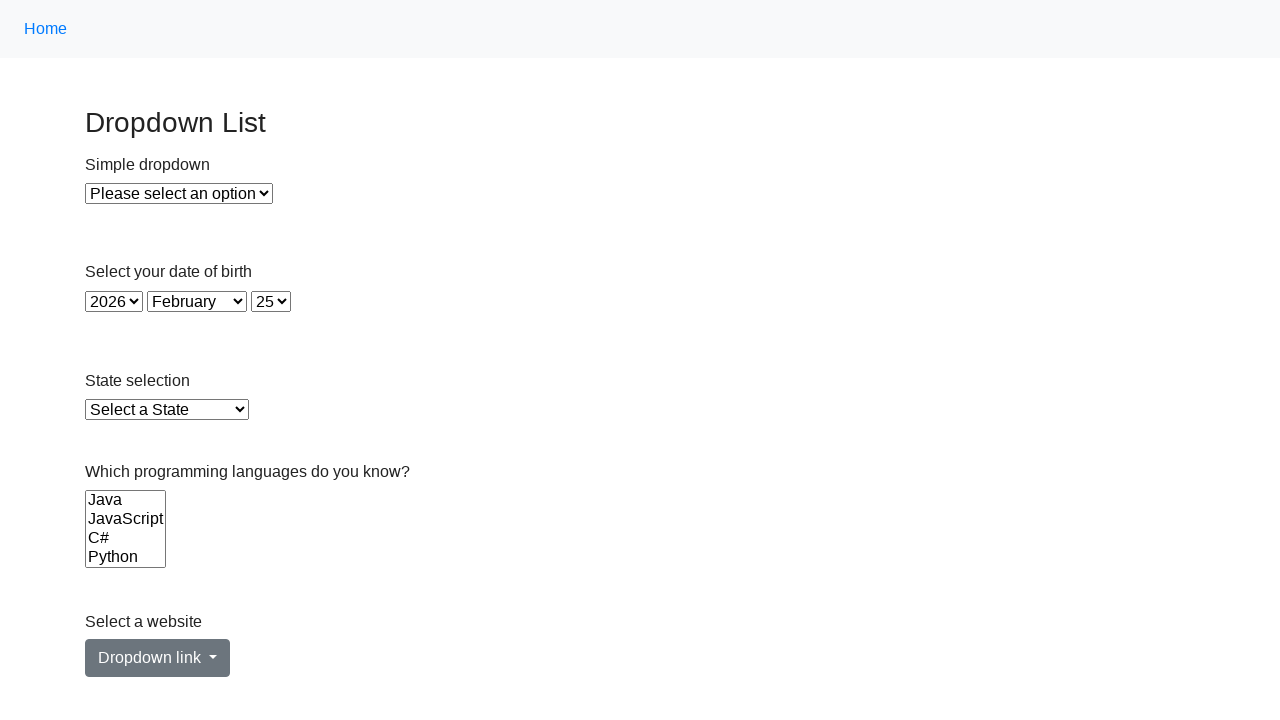

Selected 'java' option by value on select[name='Languages']
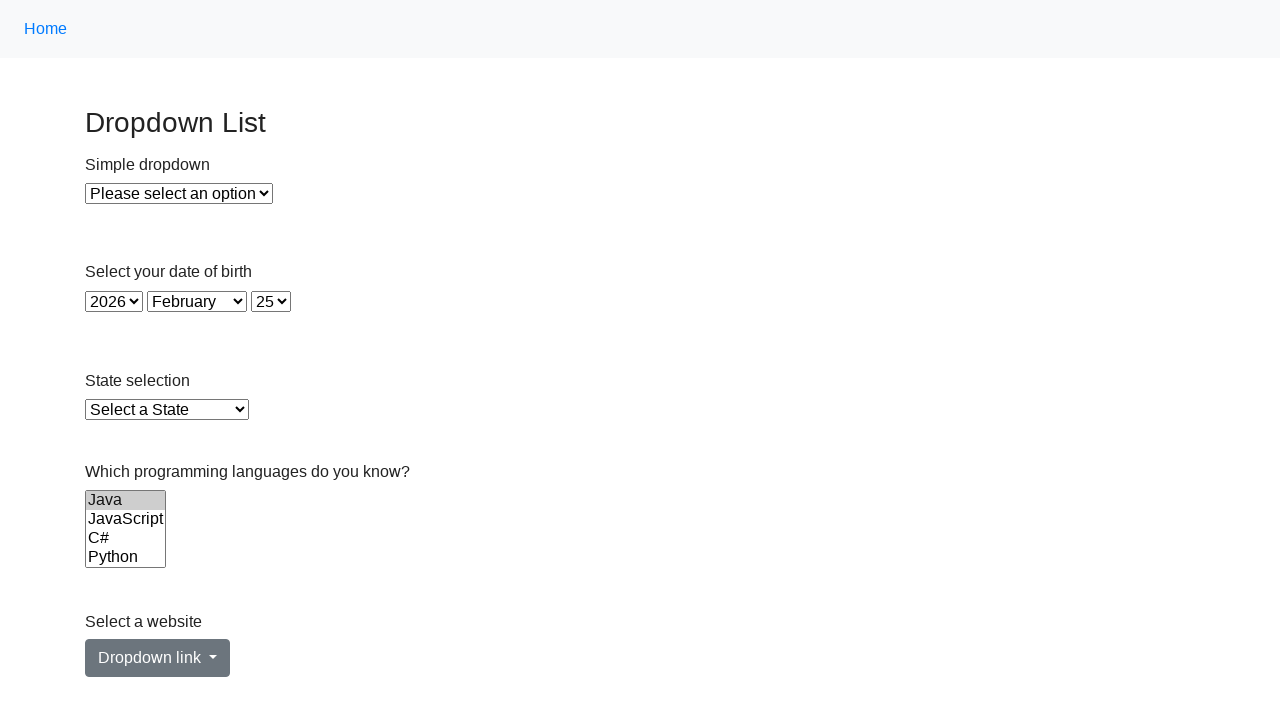

Retrieved all option elements from the dropdown
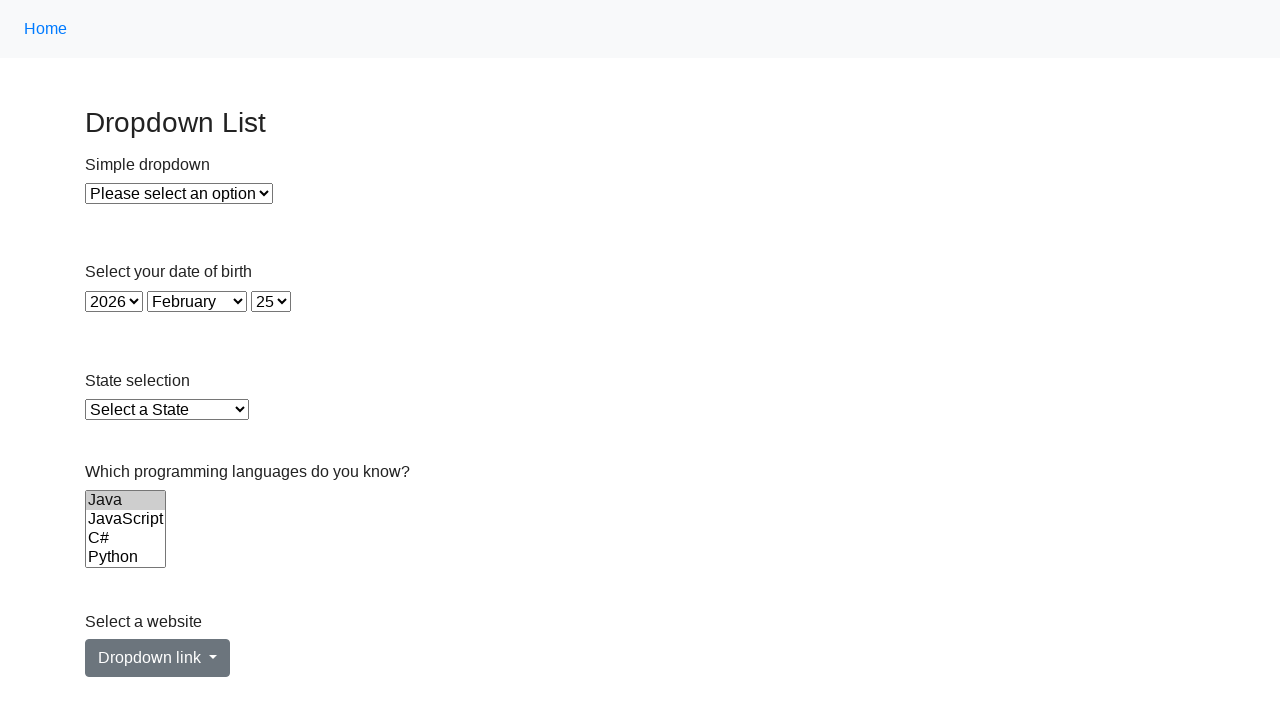

Selected option at index 2 (3rd option) on select[name='Languages']
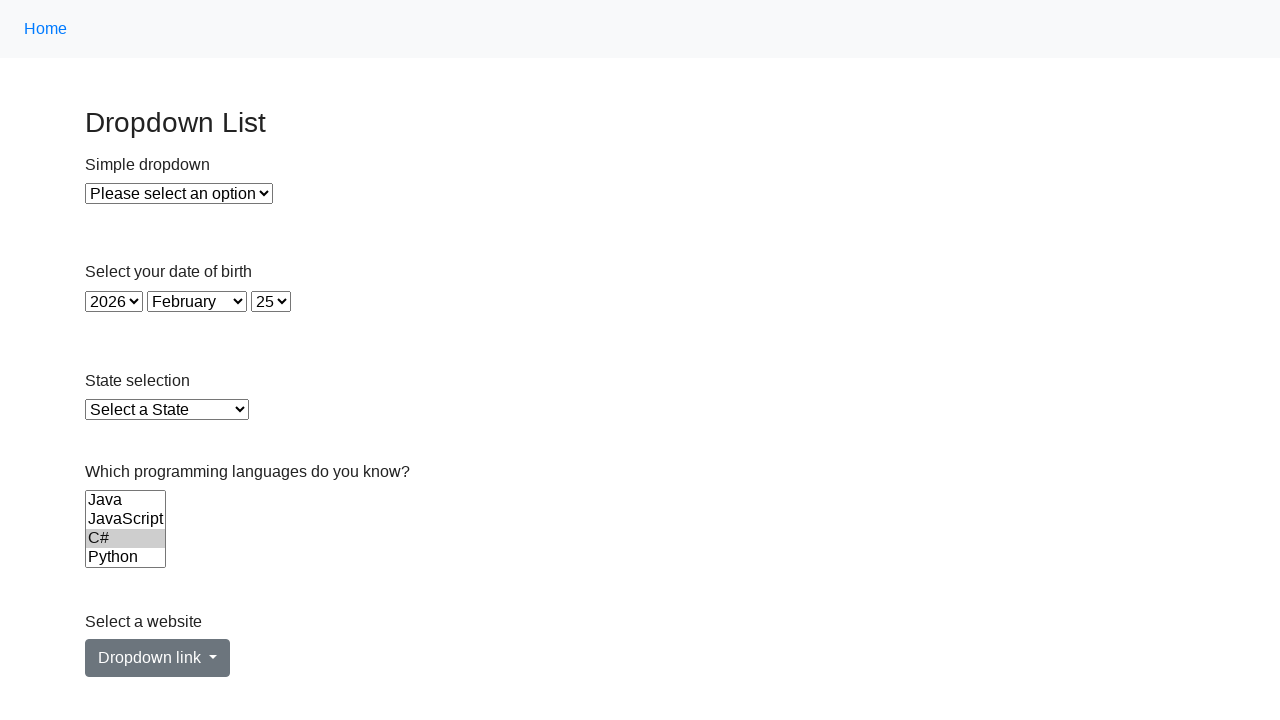

Selected 'Python' option by visible text on select[name='Languages']
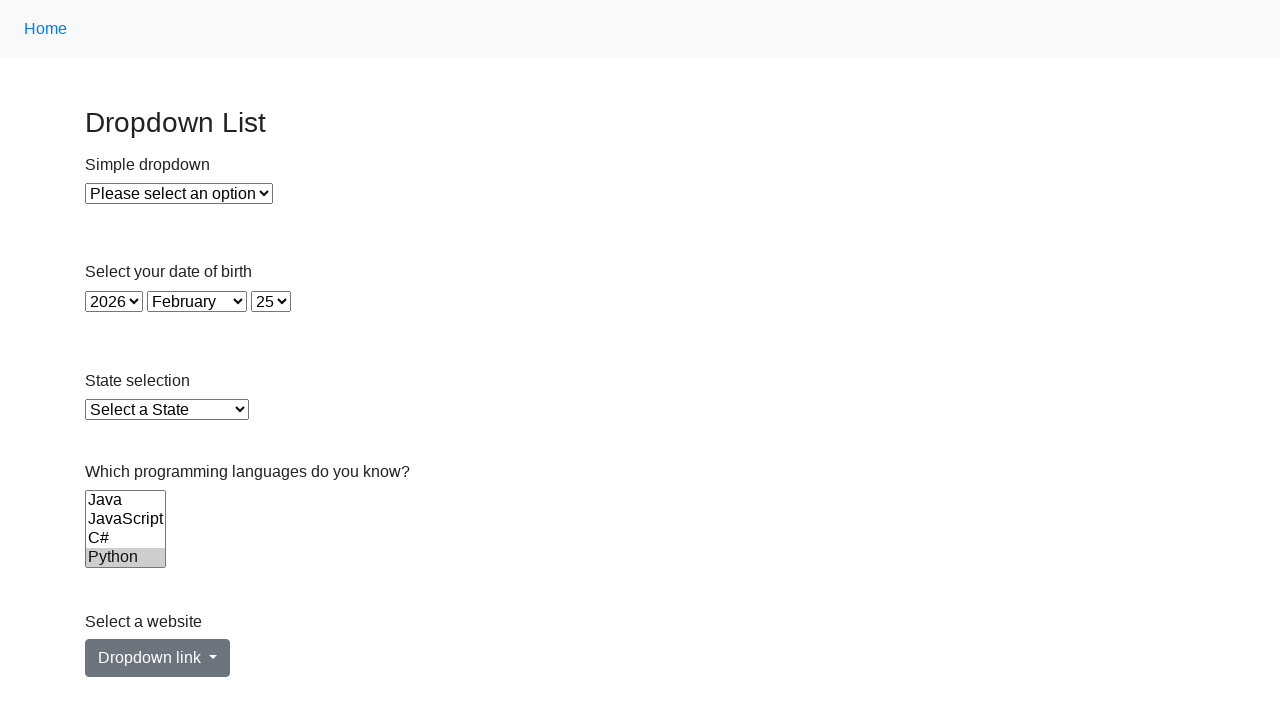

Deselected all options in the dropdown on select[name='Languages']
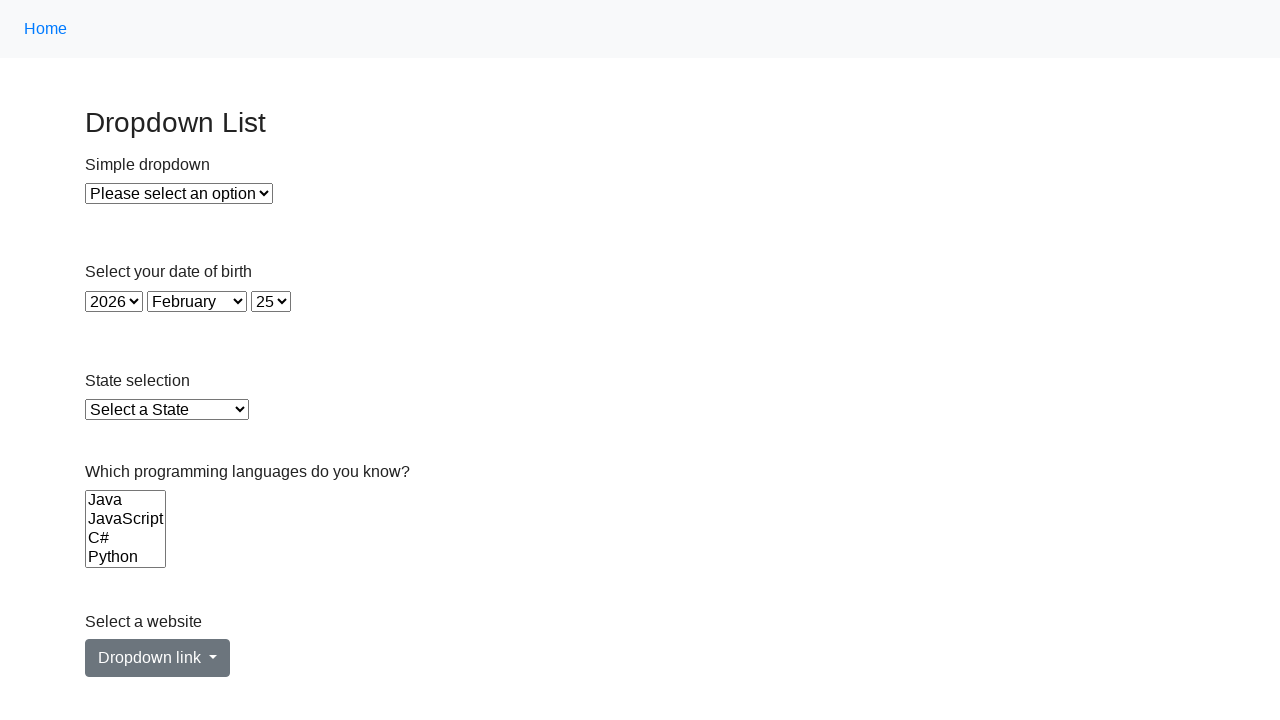

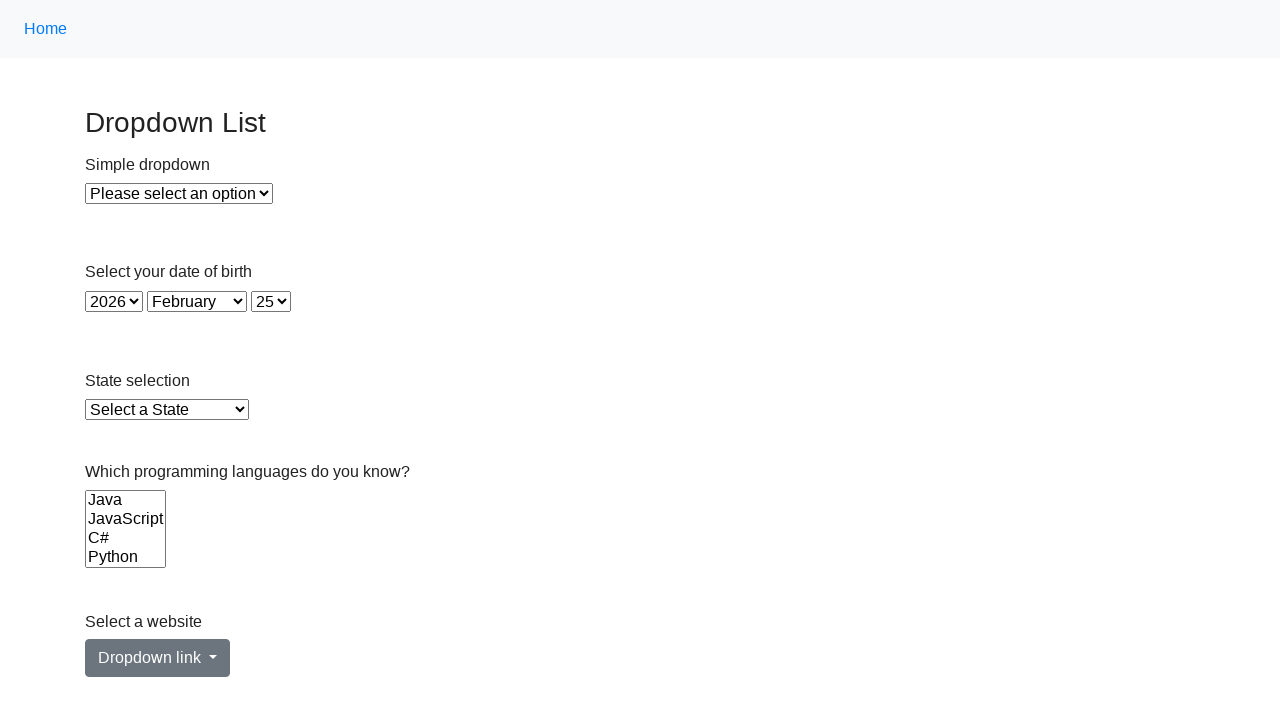